Navigates to automation practice page and verifies the web table structure by checking rows and columns exist, then reads content from a specific row in the courses table.

Starting URL: https://rahulshettyacademy.com/AutomationPractice/

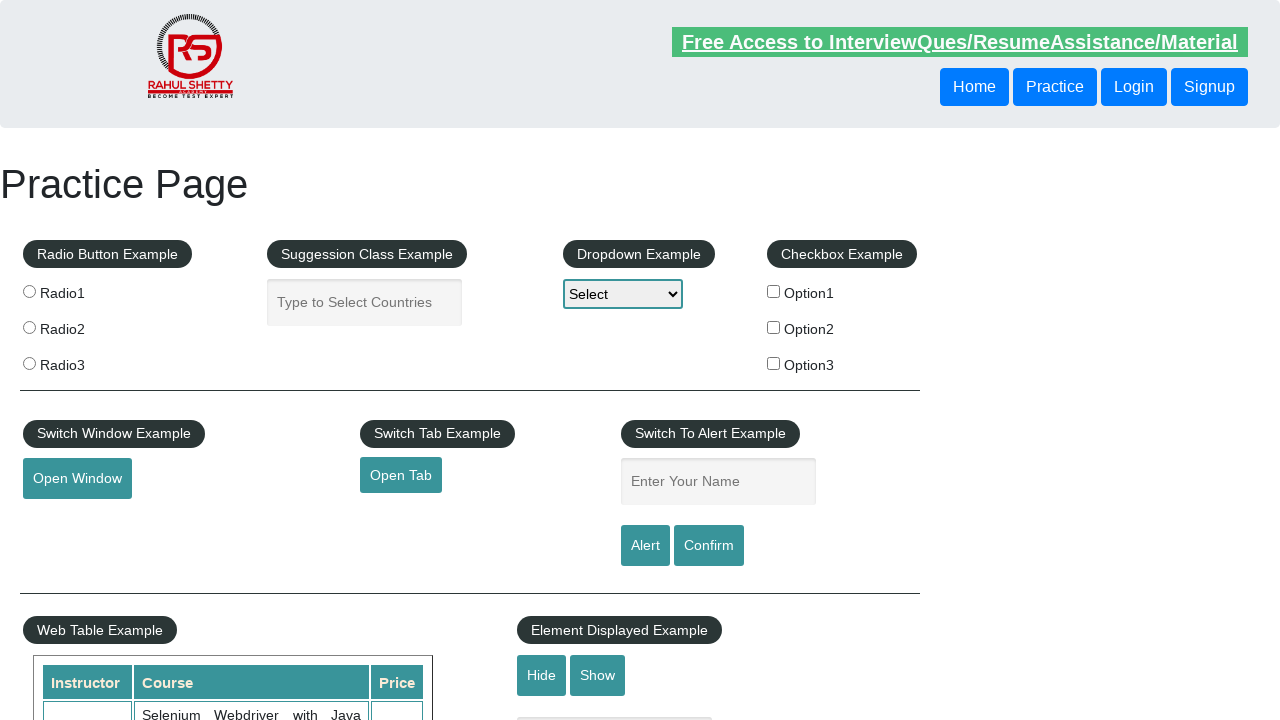

Navigated to automation practice page
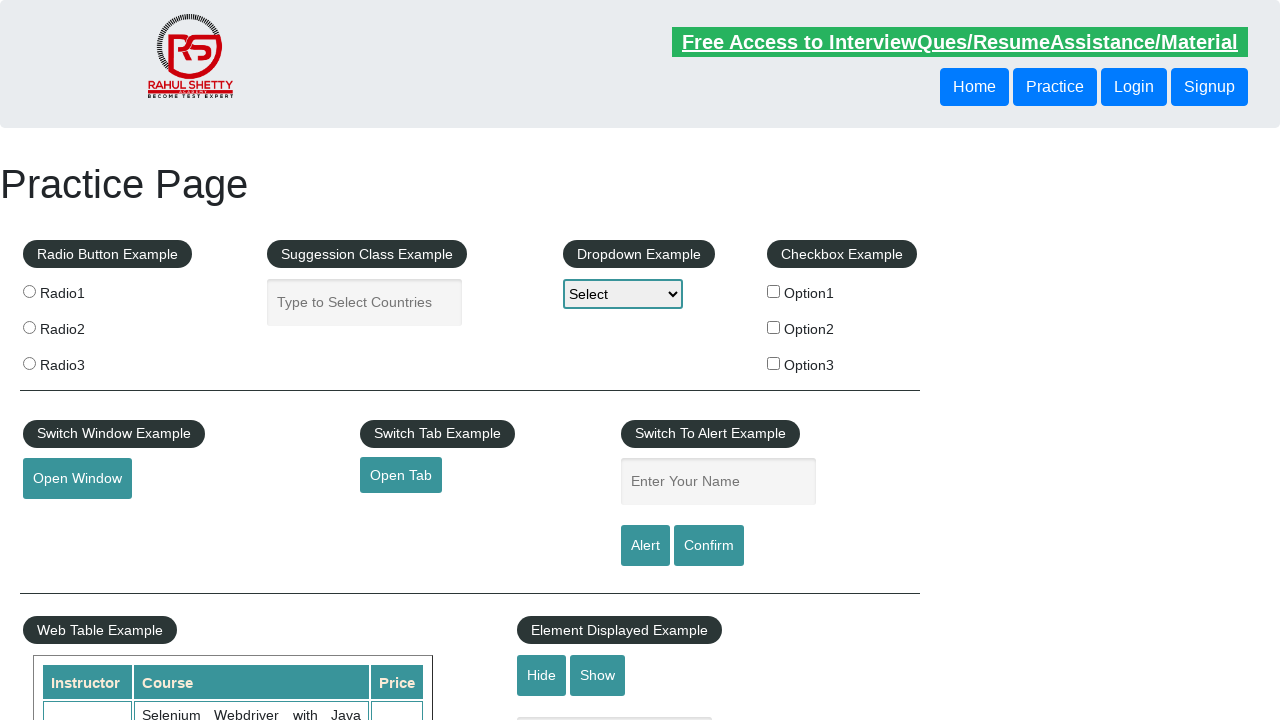

Courses table loaded and is visible
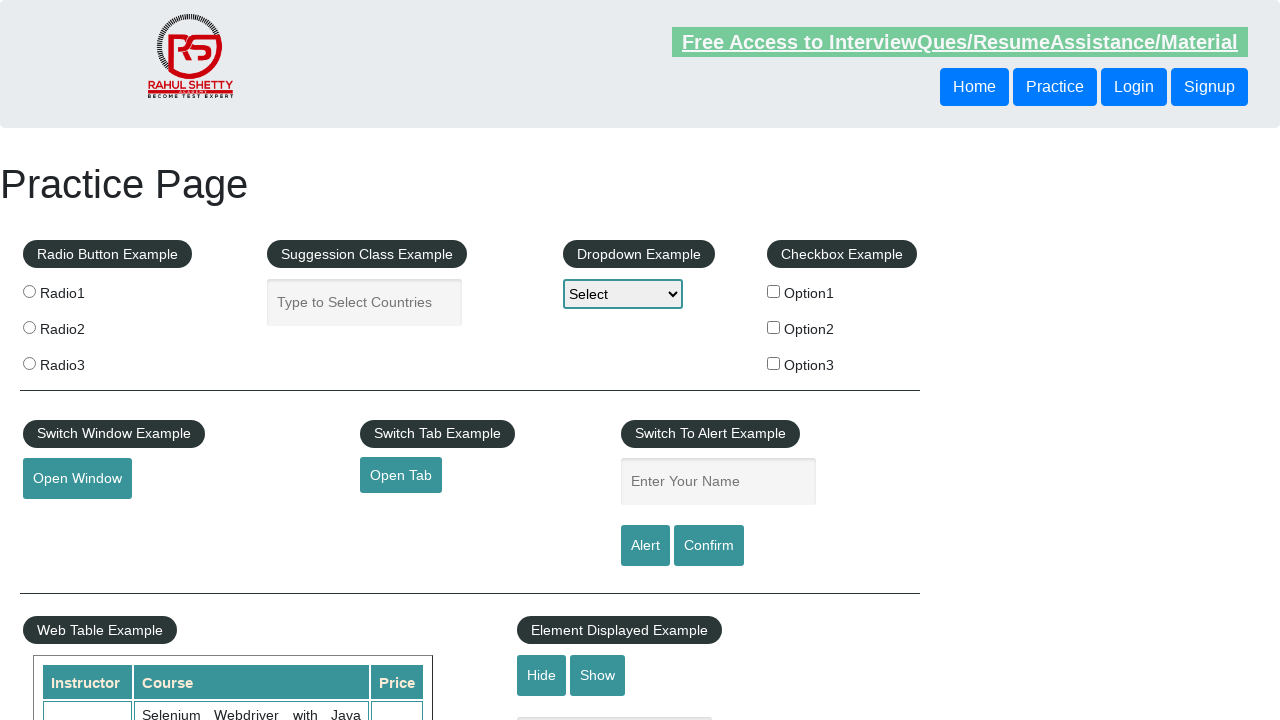

Verified table rows exist in courses table
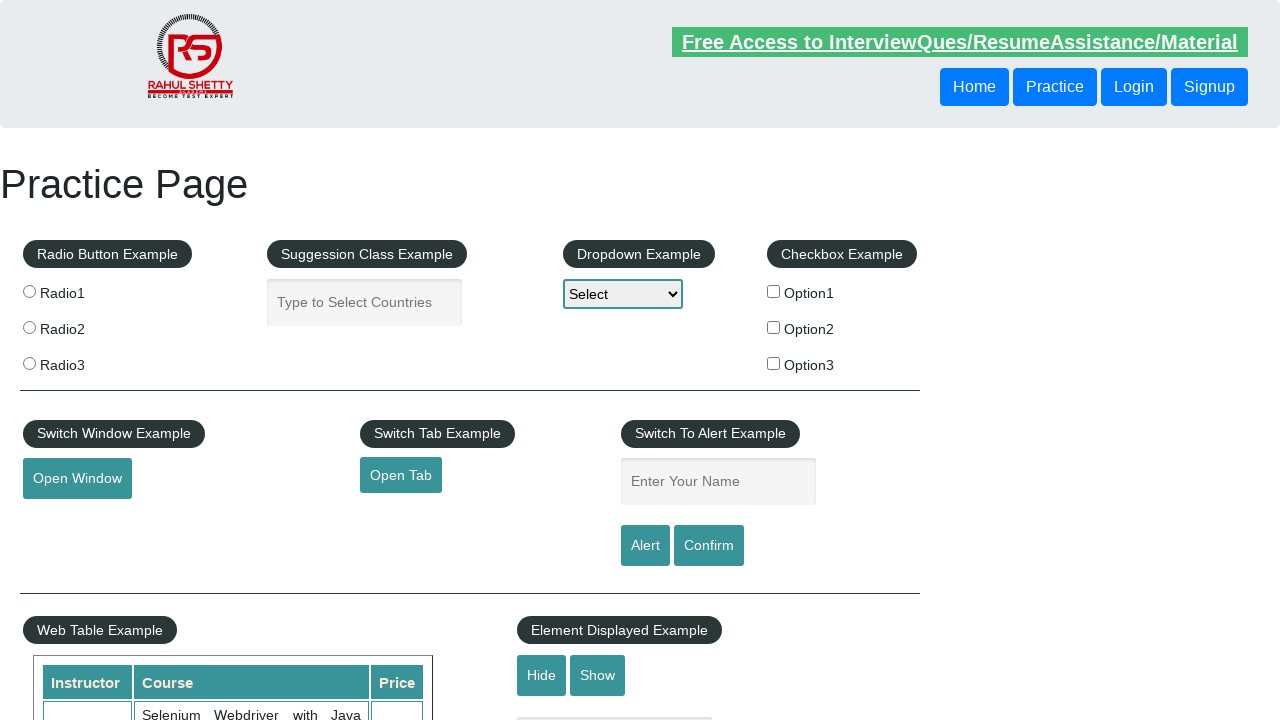

Verified table header columns exist
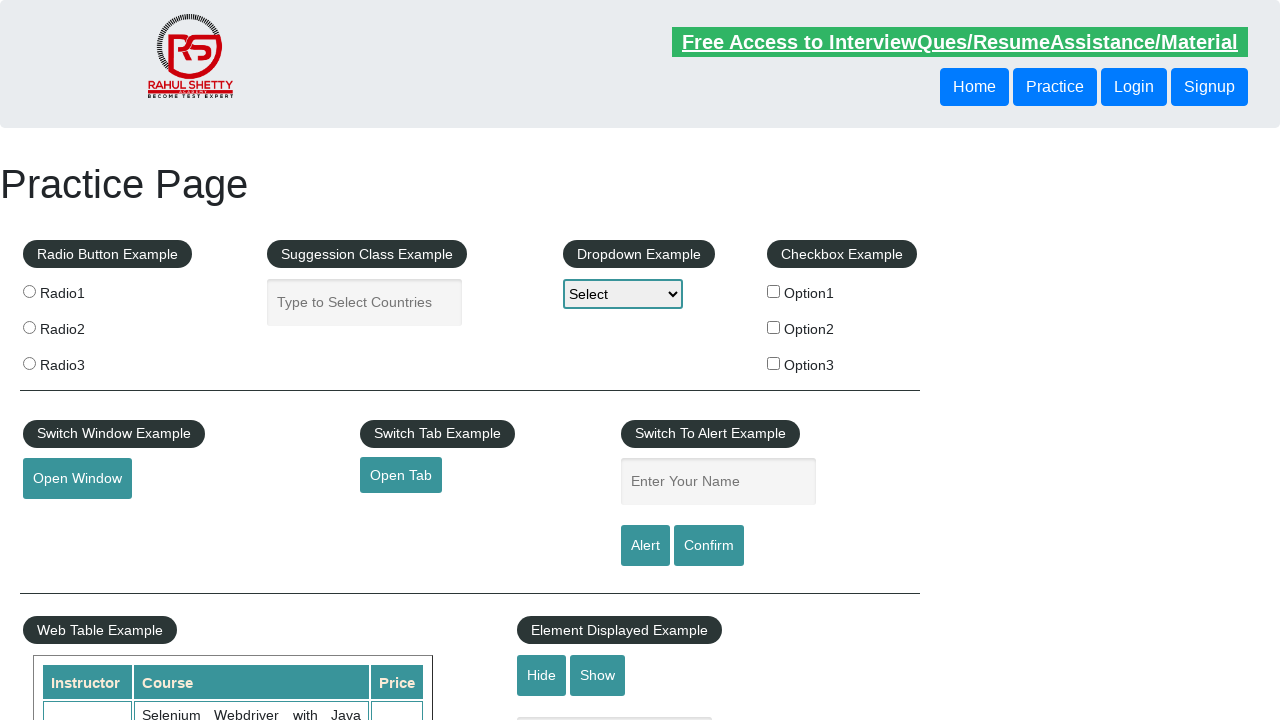

Verified cell 1 of row 5 is accessible
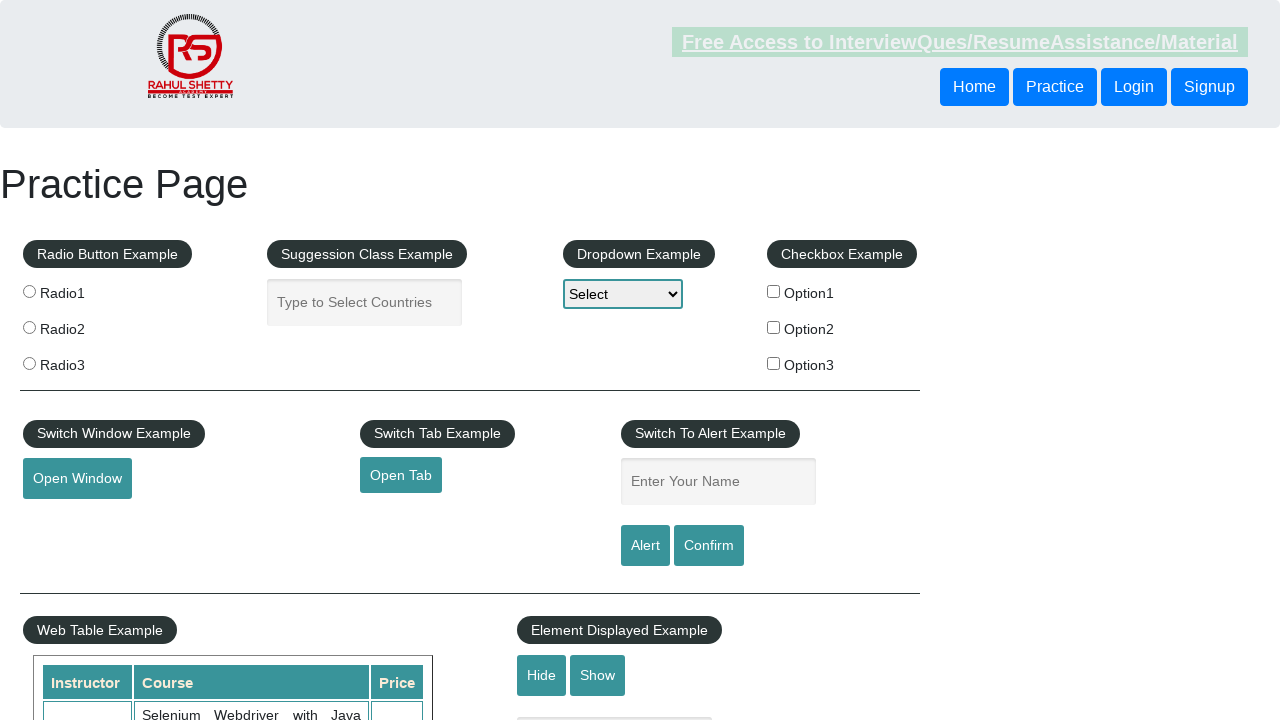

Verified cell 2 of row 5 is accessible
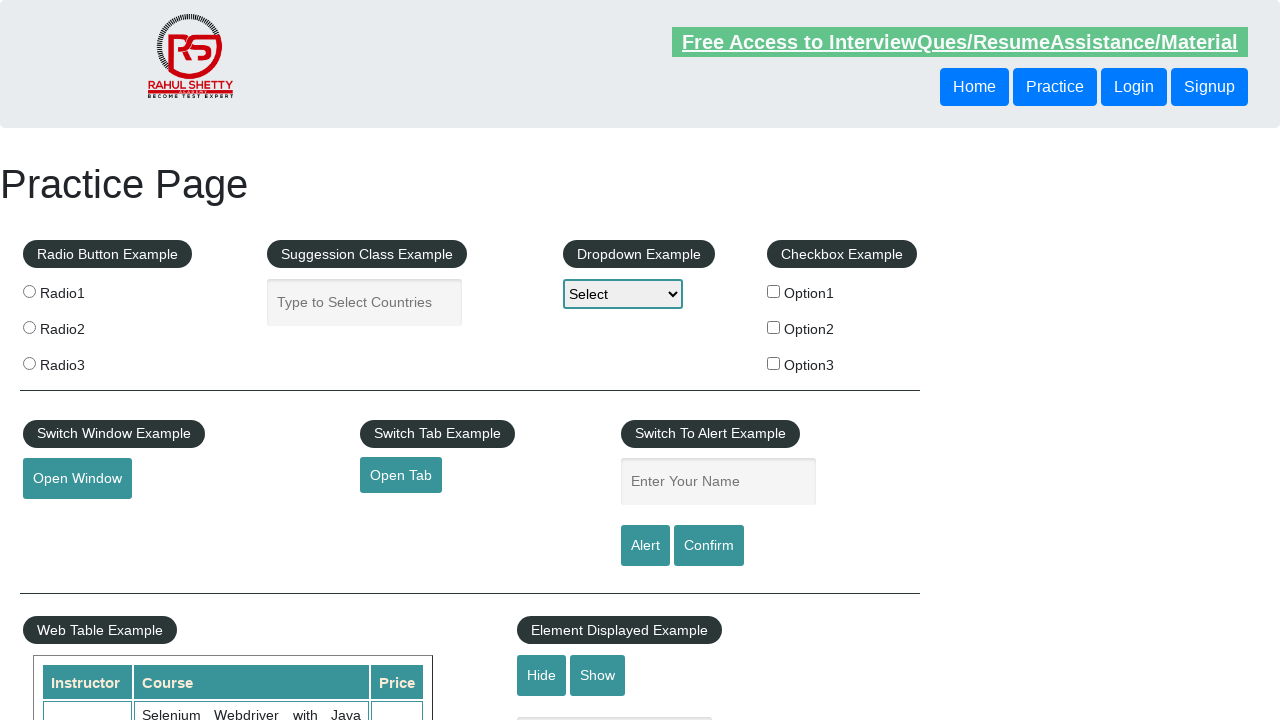

Verified cell 3 of row 5 is accessible
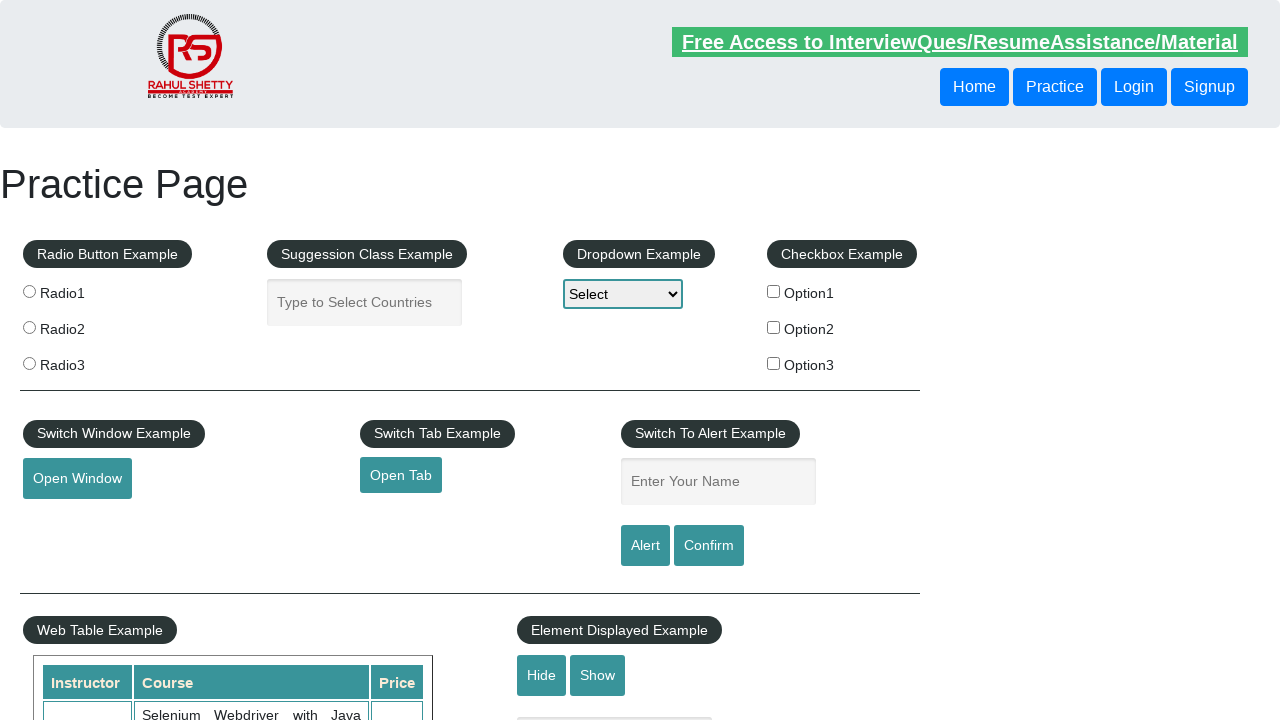

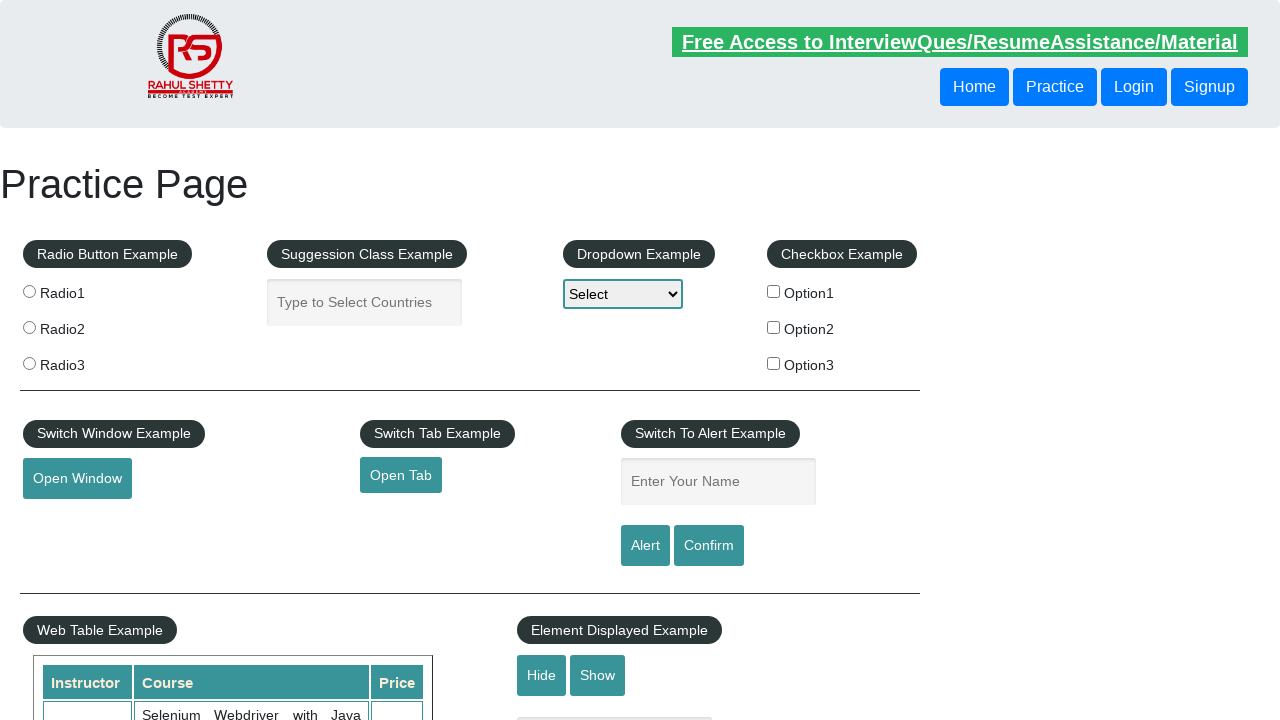